Tests drag and drop functionality by dragging an element from source to target location within an iframe

Starting URL: https://jqueryui.com/droppable/

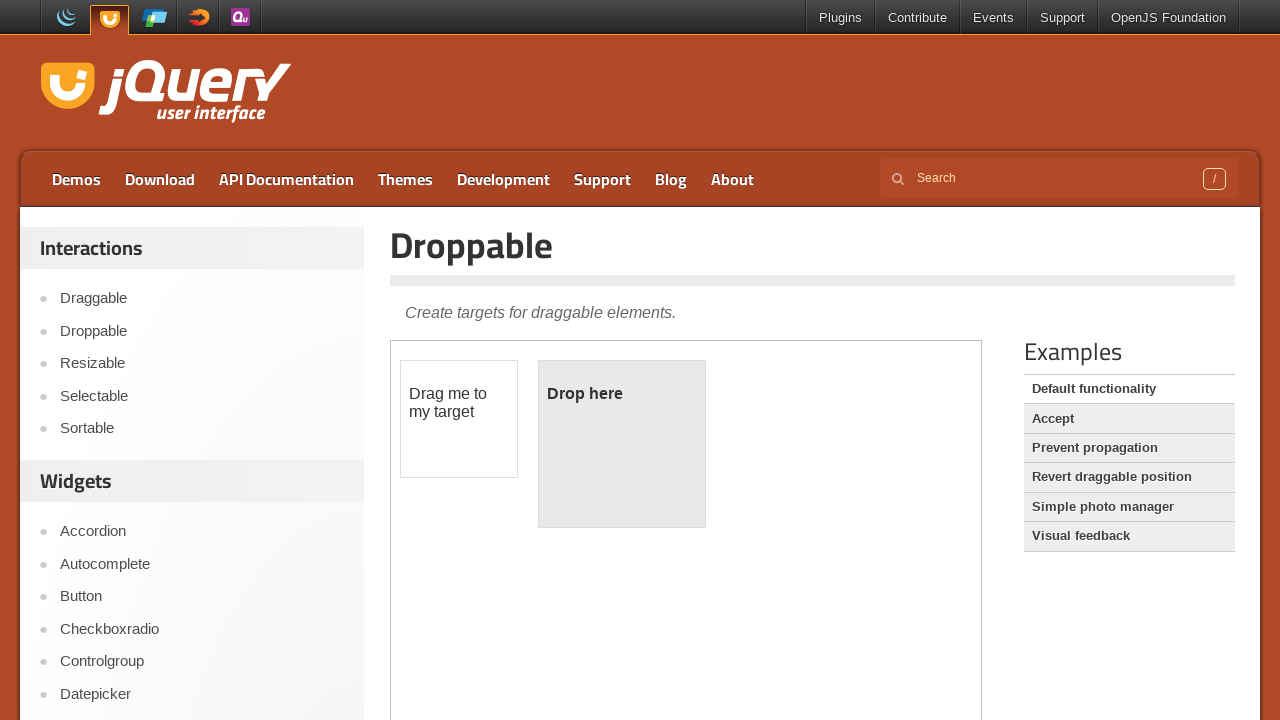

Located and accessed the first iframe containing drag and drop demo
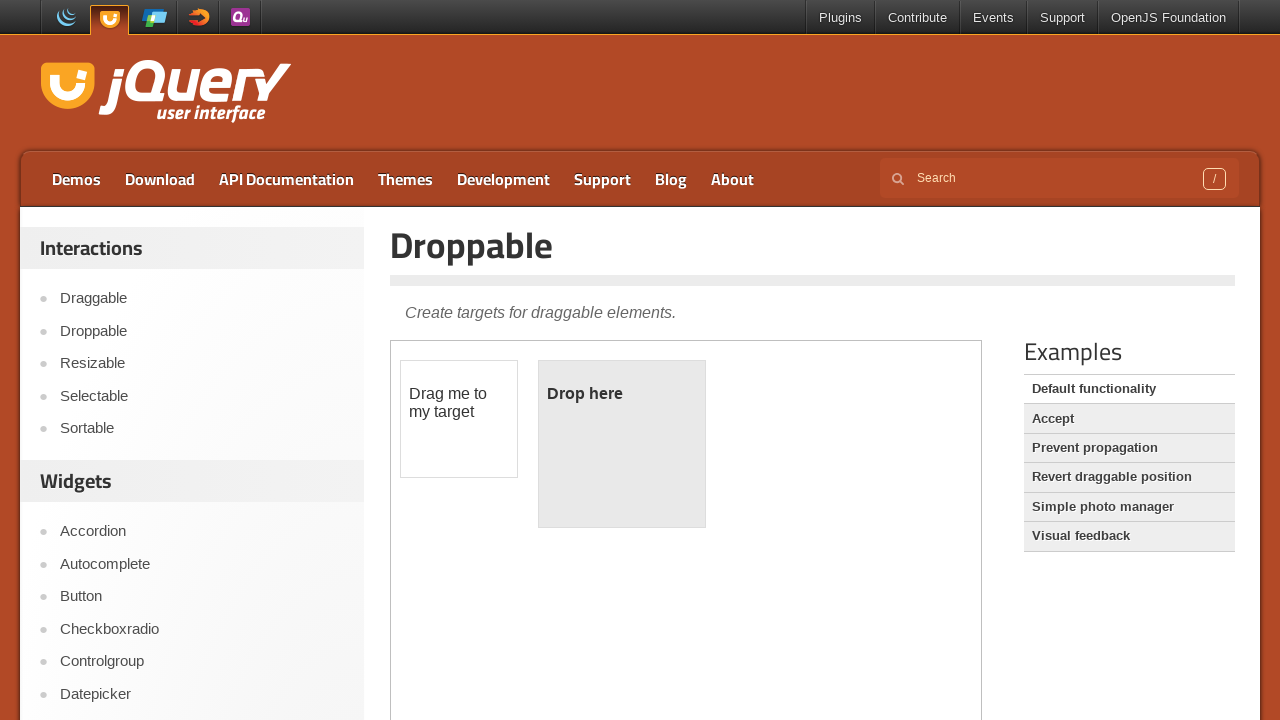

Located the draggable element with id 'draggable'
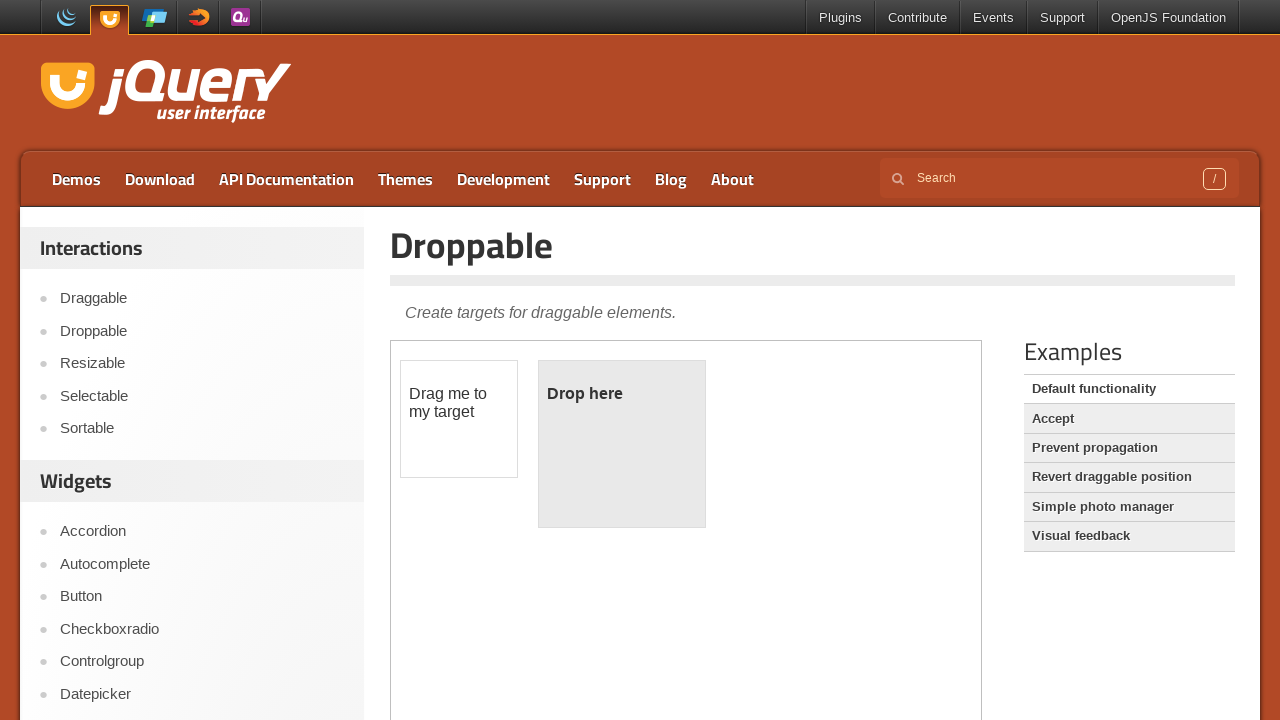

Located the droppable target element with id 'droppable'
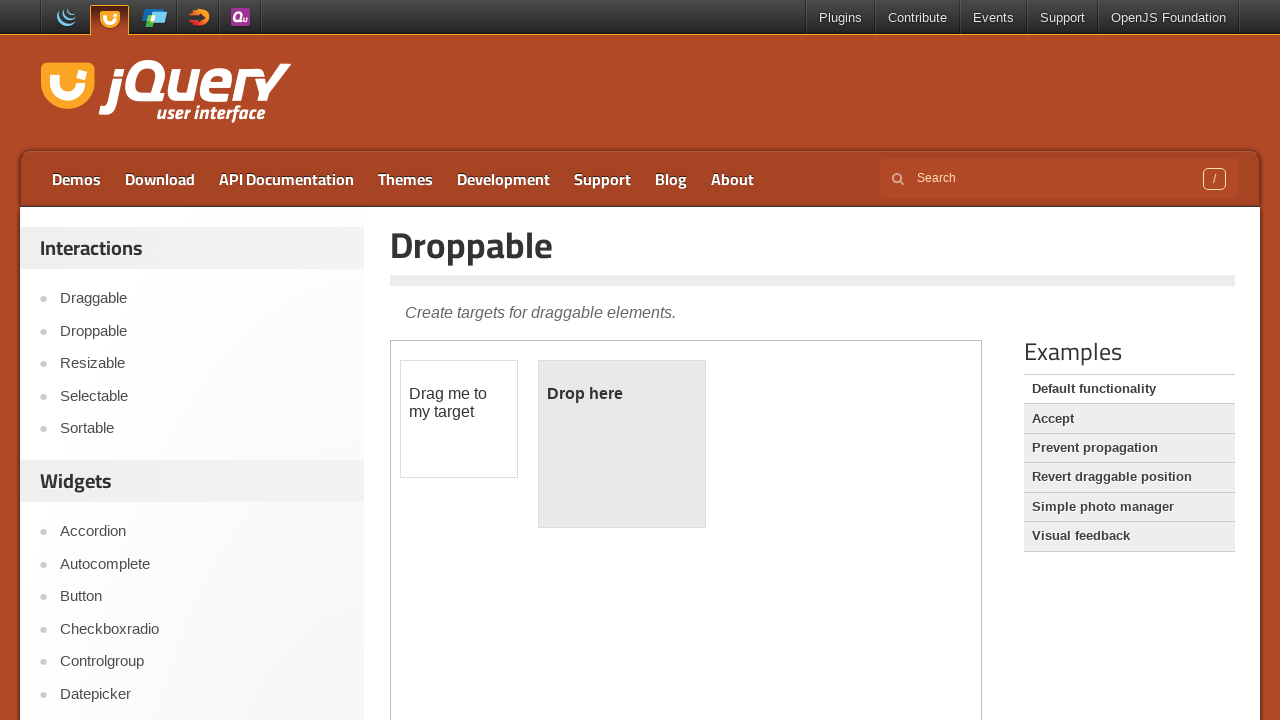

Dragged the source element to the target location at (622, 444)
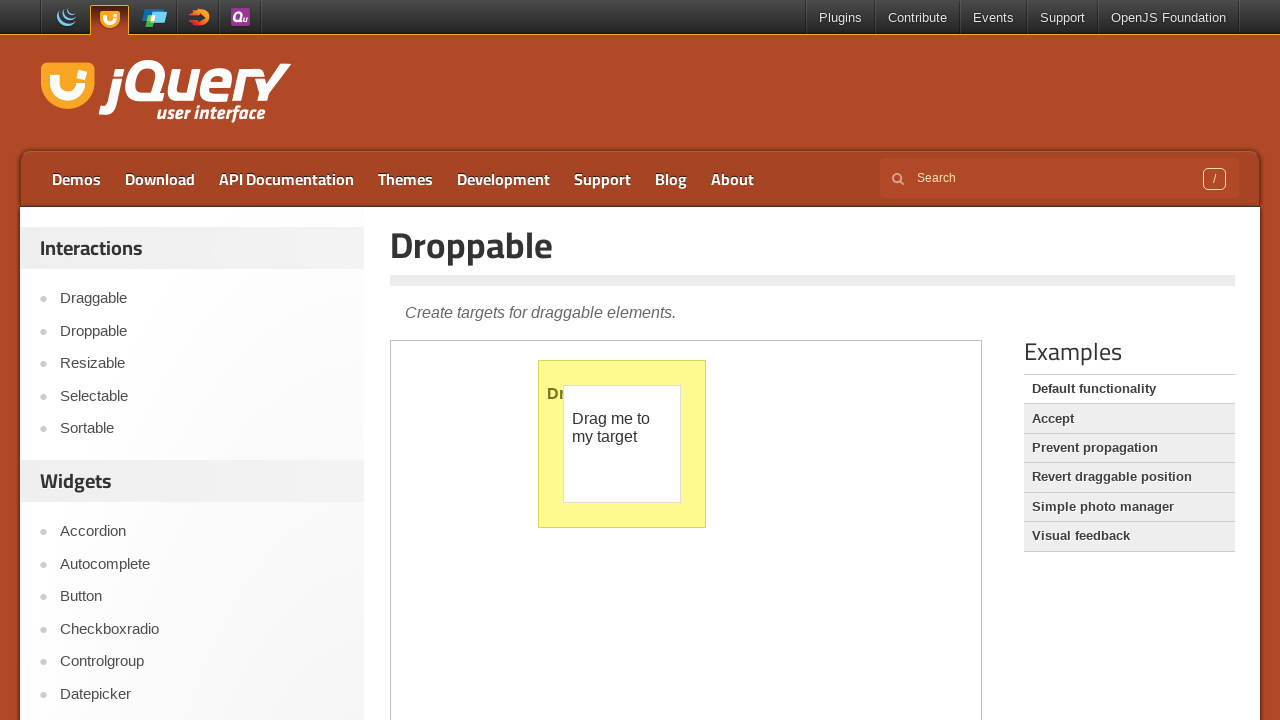

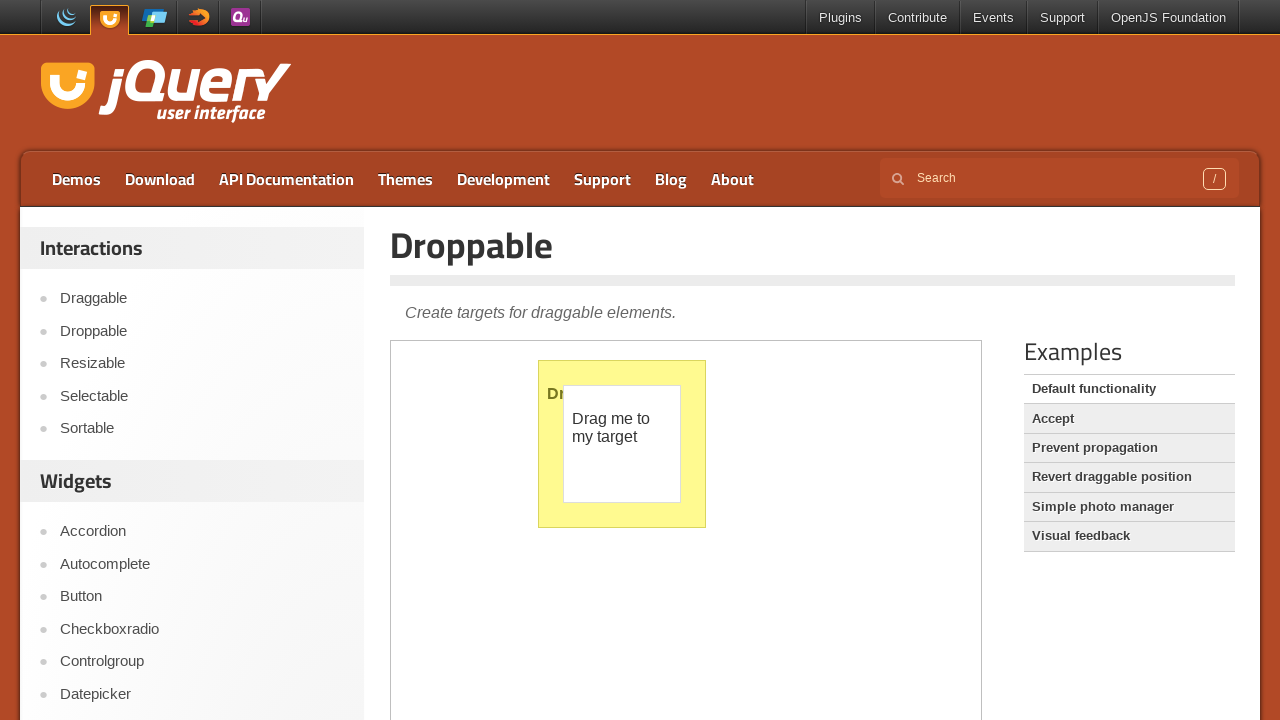